Tests highlighting an element on the page by finding a specific element and visually verifying it can be located by applying a temporary red dashed border style.

Starting URL: http://the-internet.herokuapp.com/large

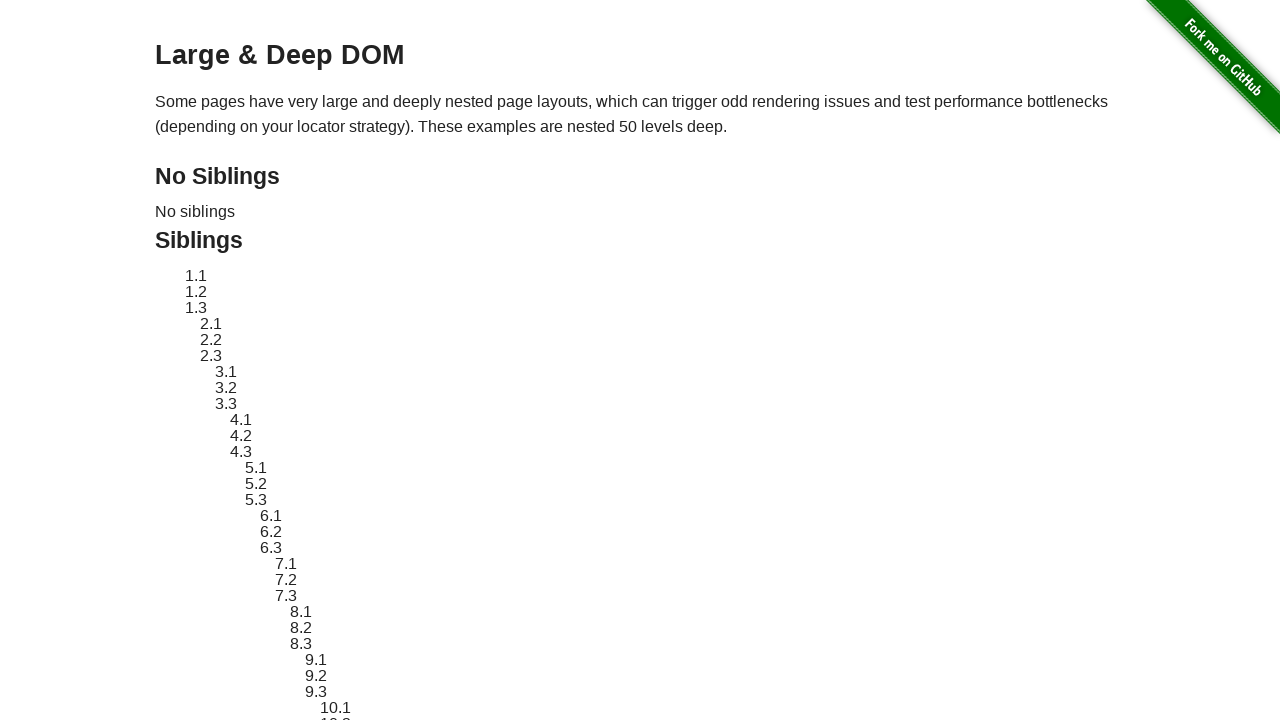

Navigated to the-internet.herokuapp.com/large
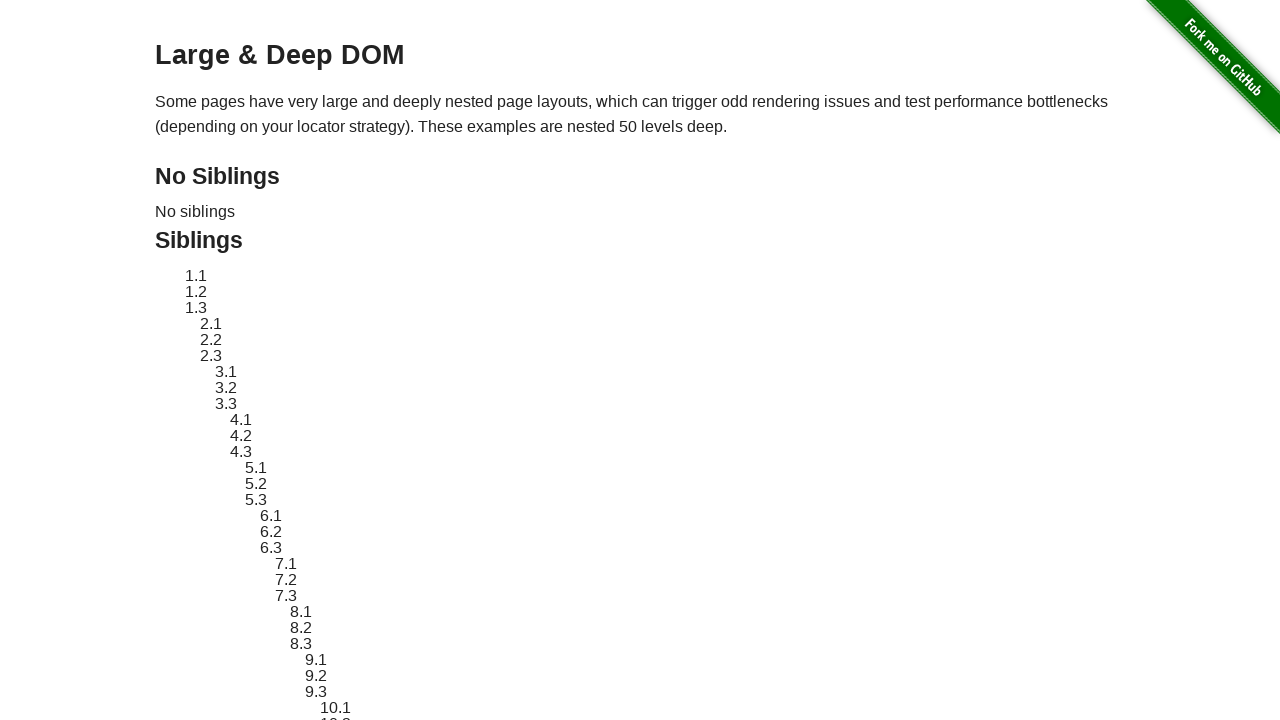

Located element with ID 'sibling-2.3'
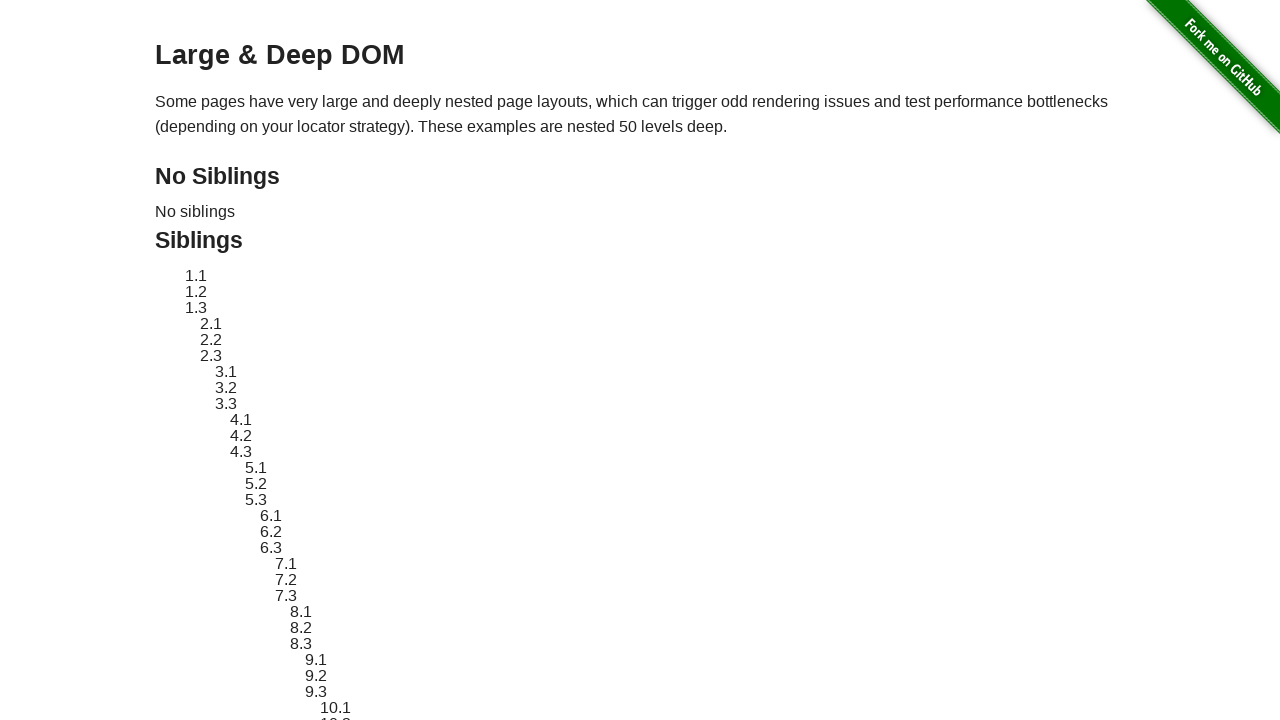

Element became visible
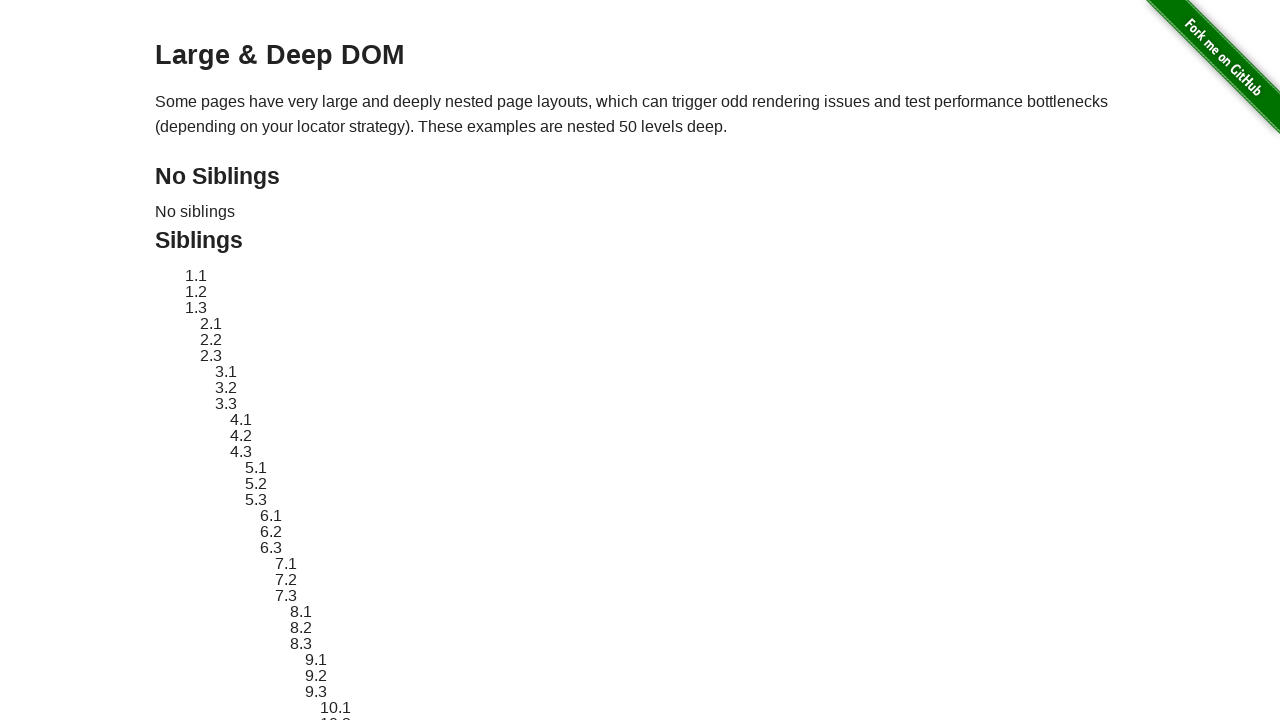

Retrieved original style attribute from element
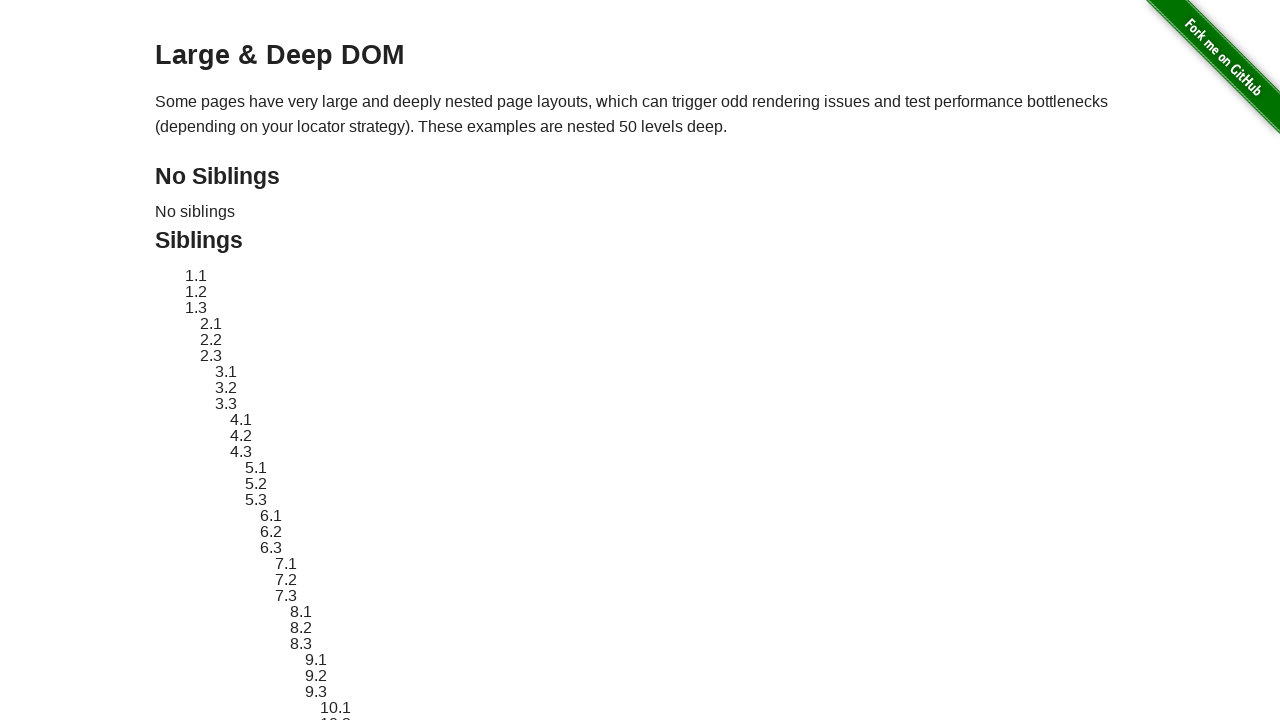

Applied red dashed border highlight style to element
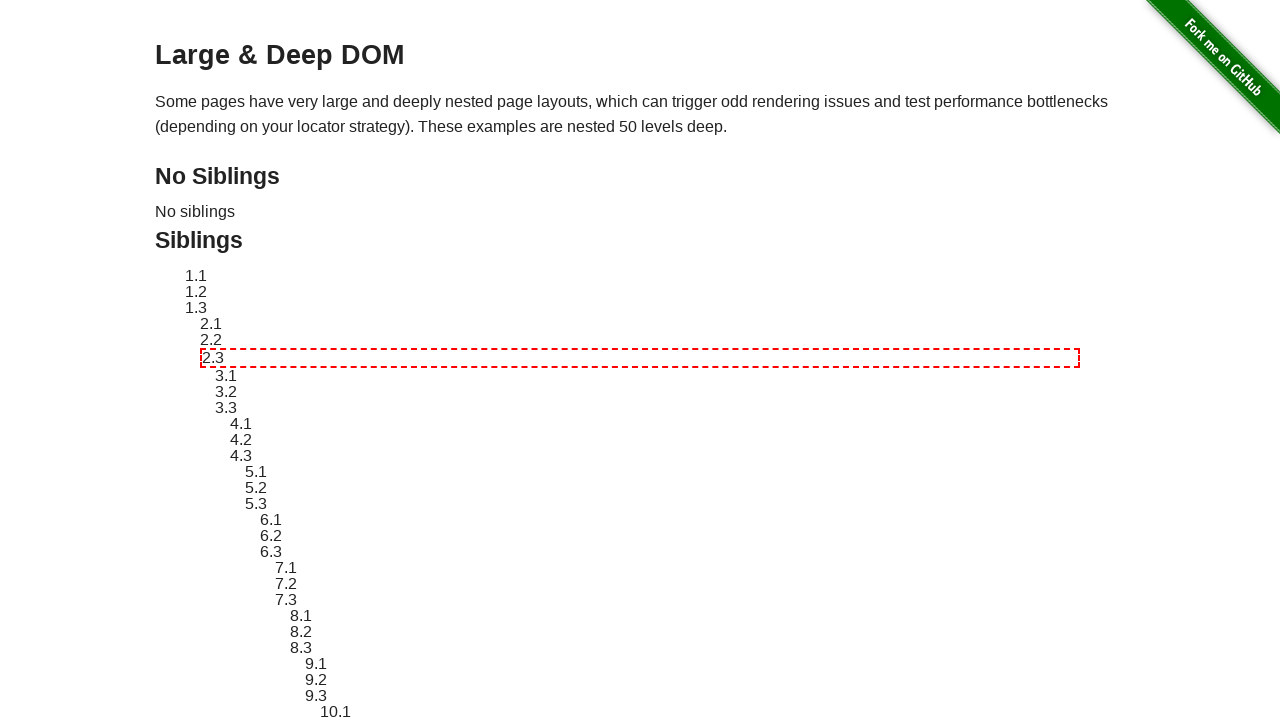

Waited 3 seconds to view the highlight
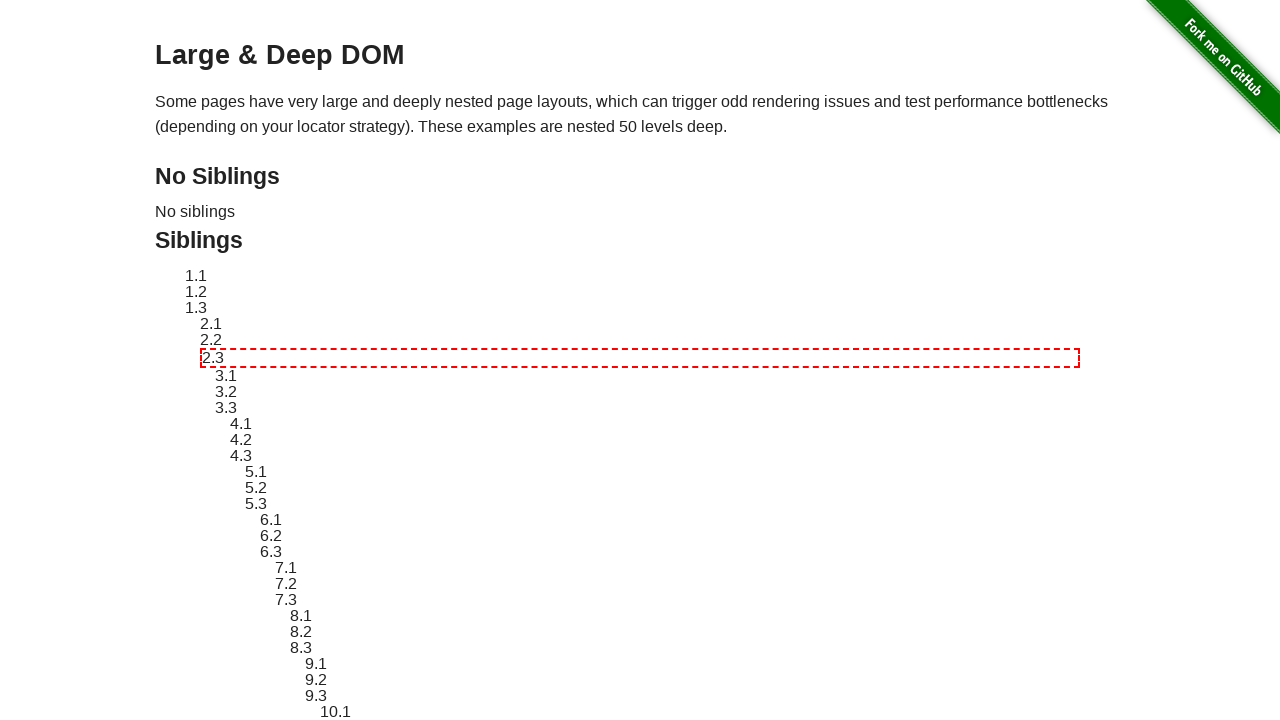

Reverted element style to original state
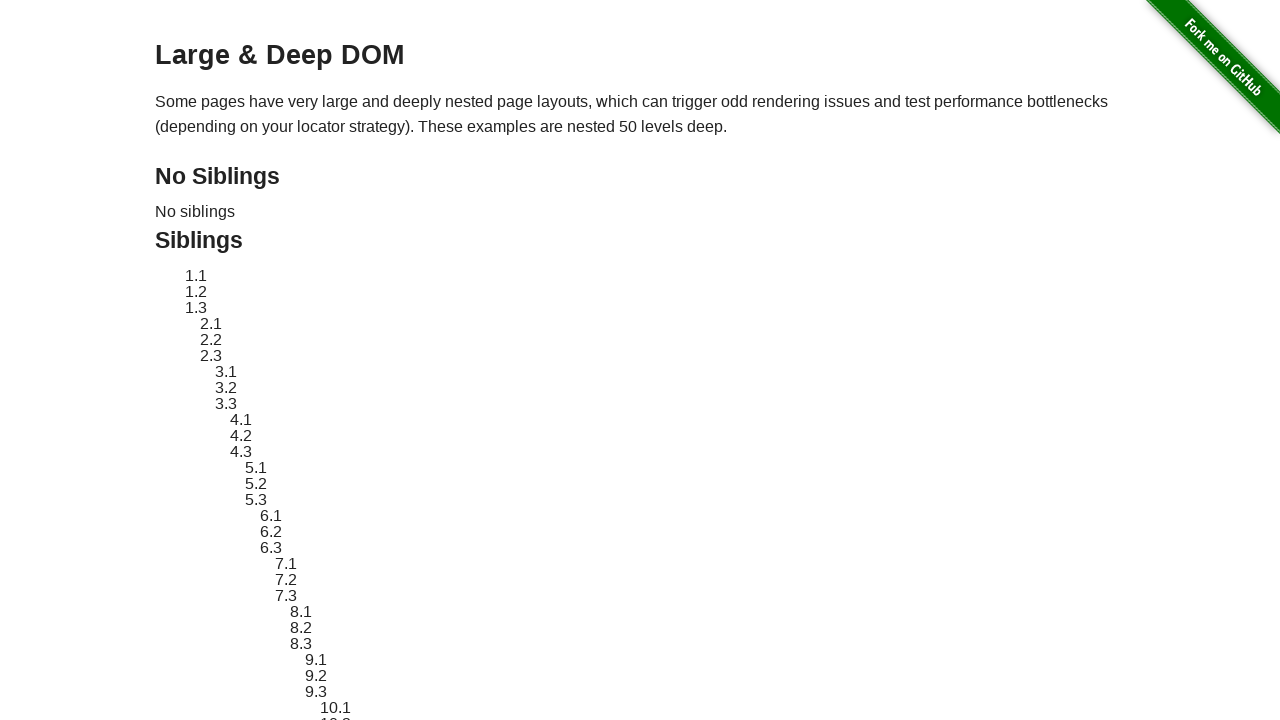

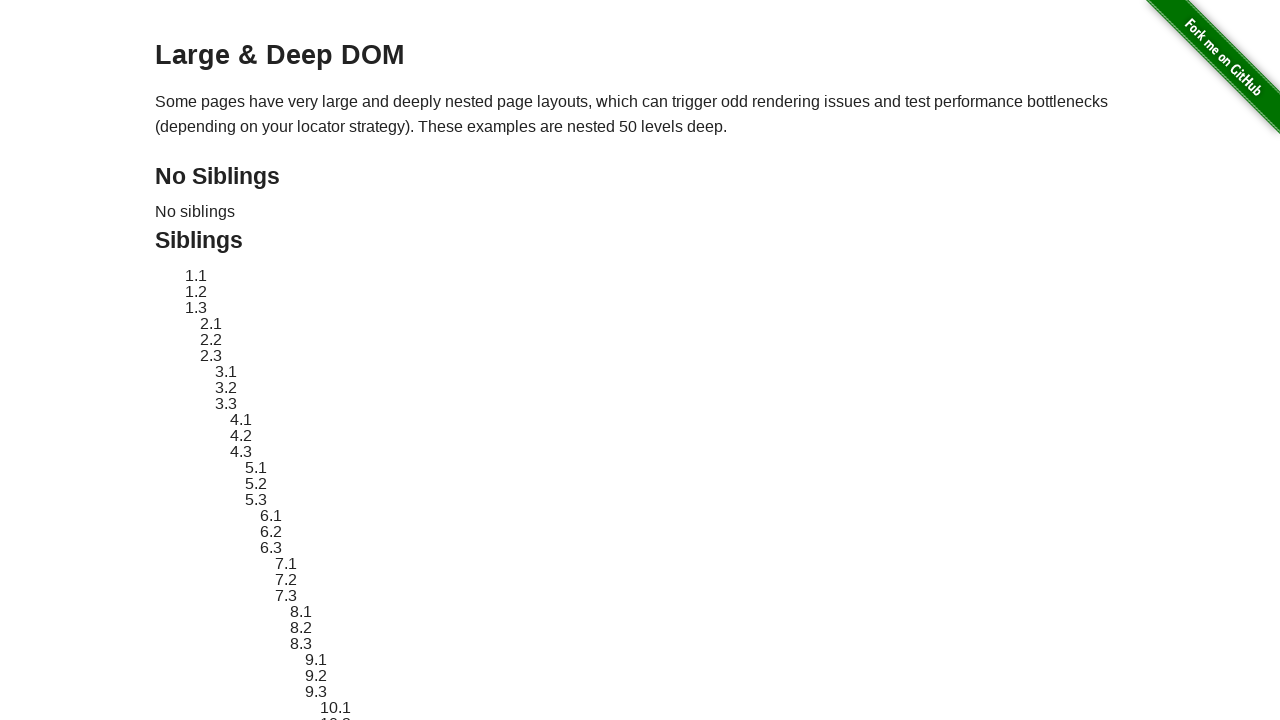